Navigates to Flipkart homepage and verifies the page loads by checking the URL and title are accessible

Starting URL: https://www.flipkart.com/

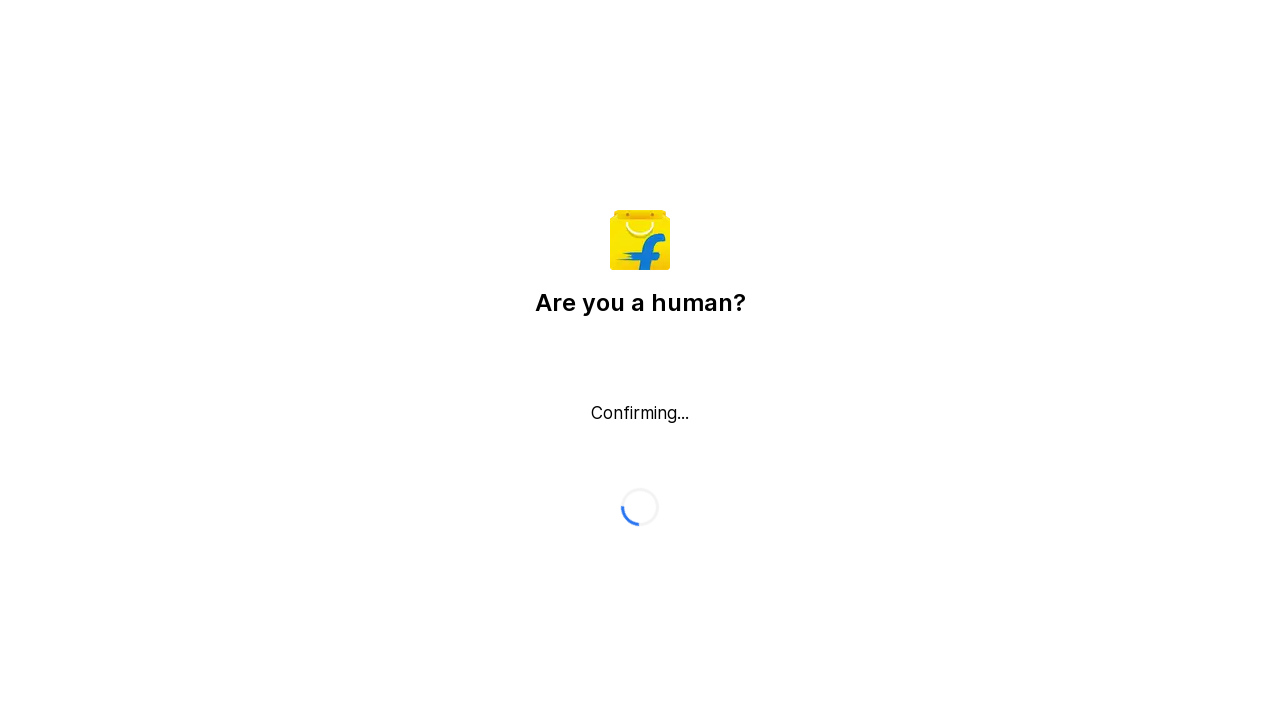

Waited for page to reach domcontentloaded state
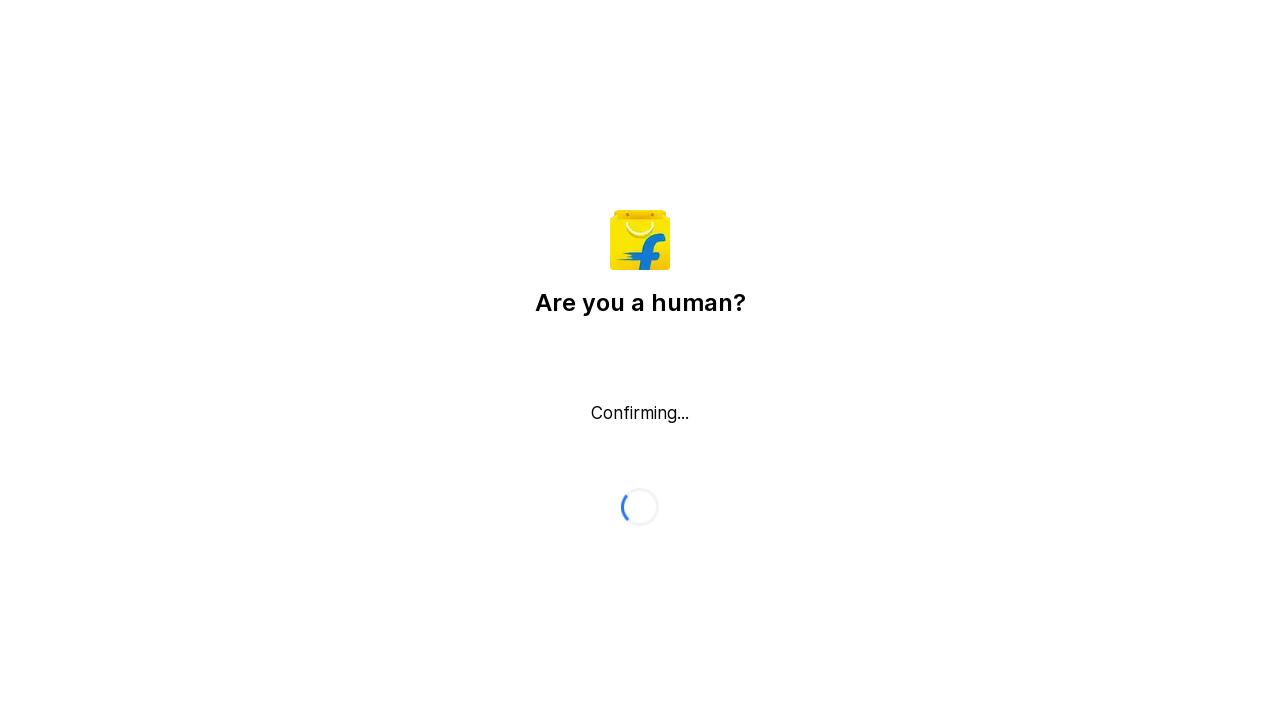

Verified URL contains 'flipkart'
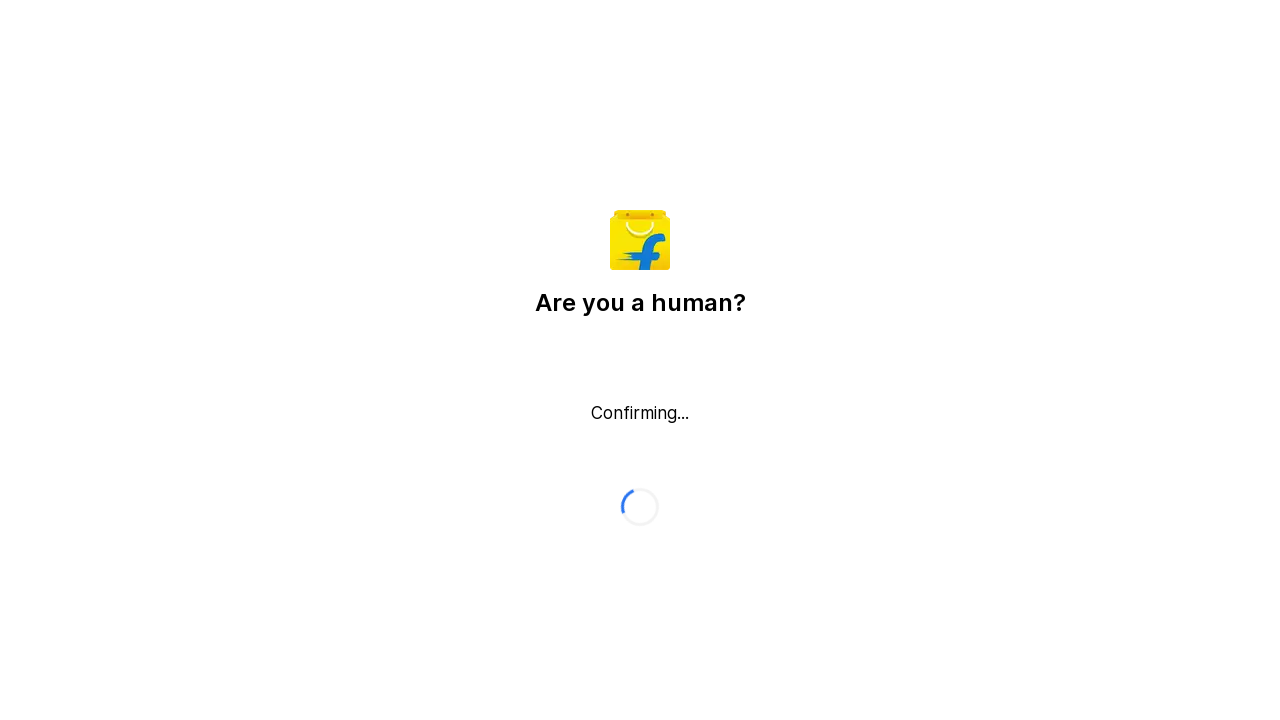

Verified page title is not empty
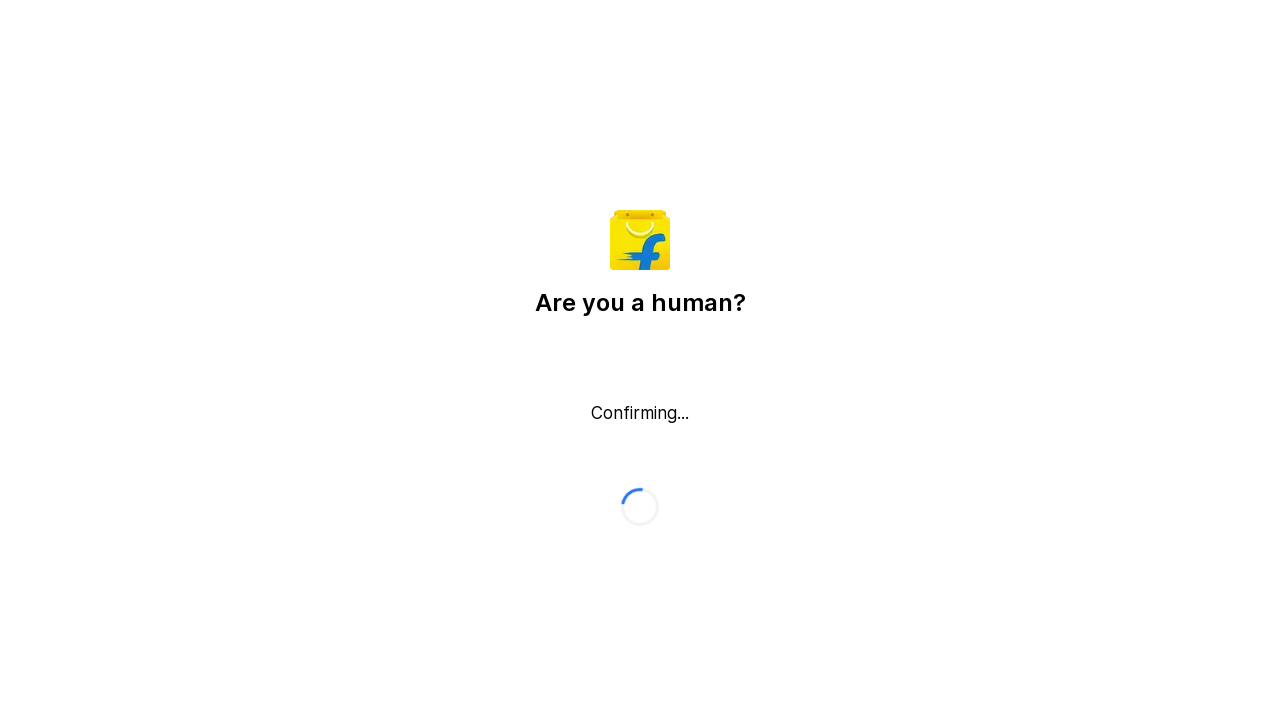

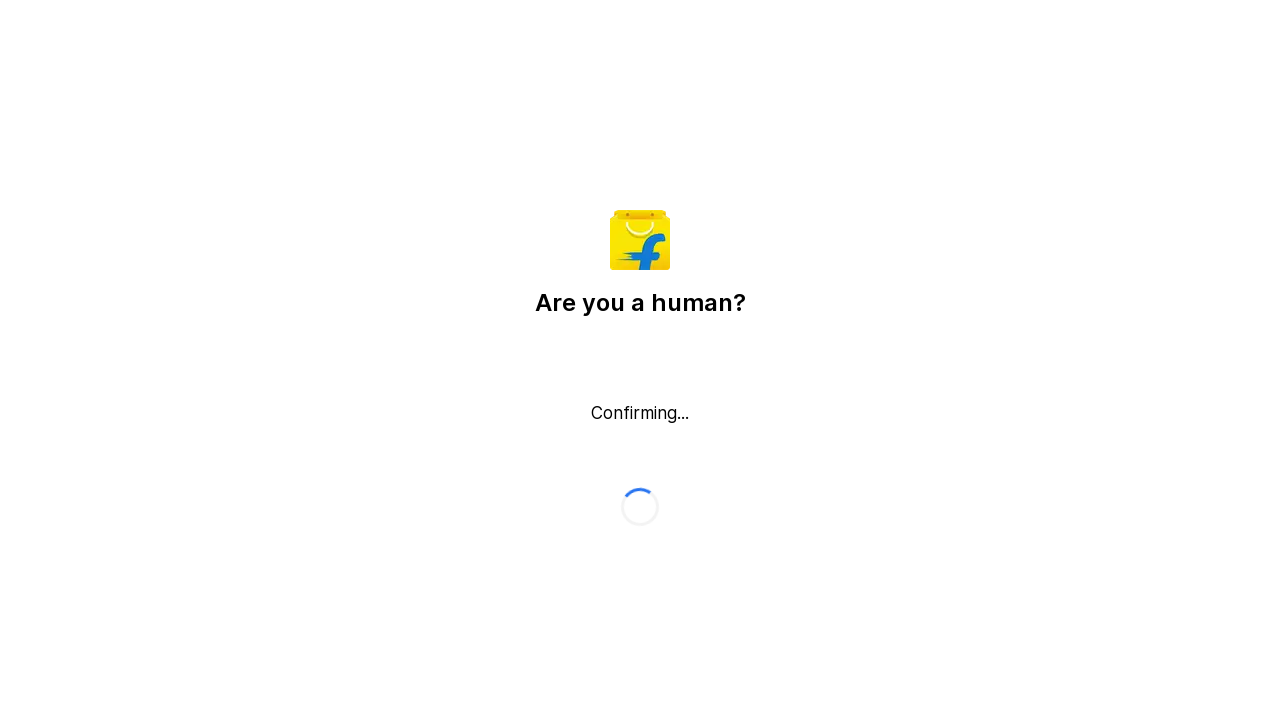